Scrolls down and selects a 4-star checkbox option

Starting URL: https://selenium-vinod.blogspot.co.il/p/task1.html

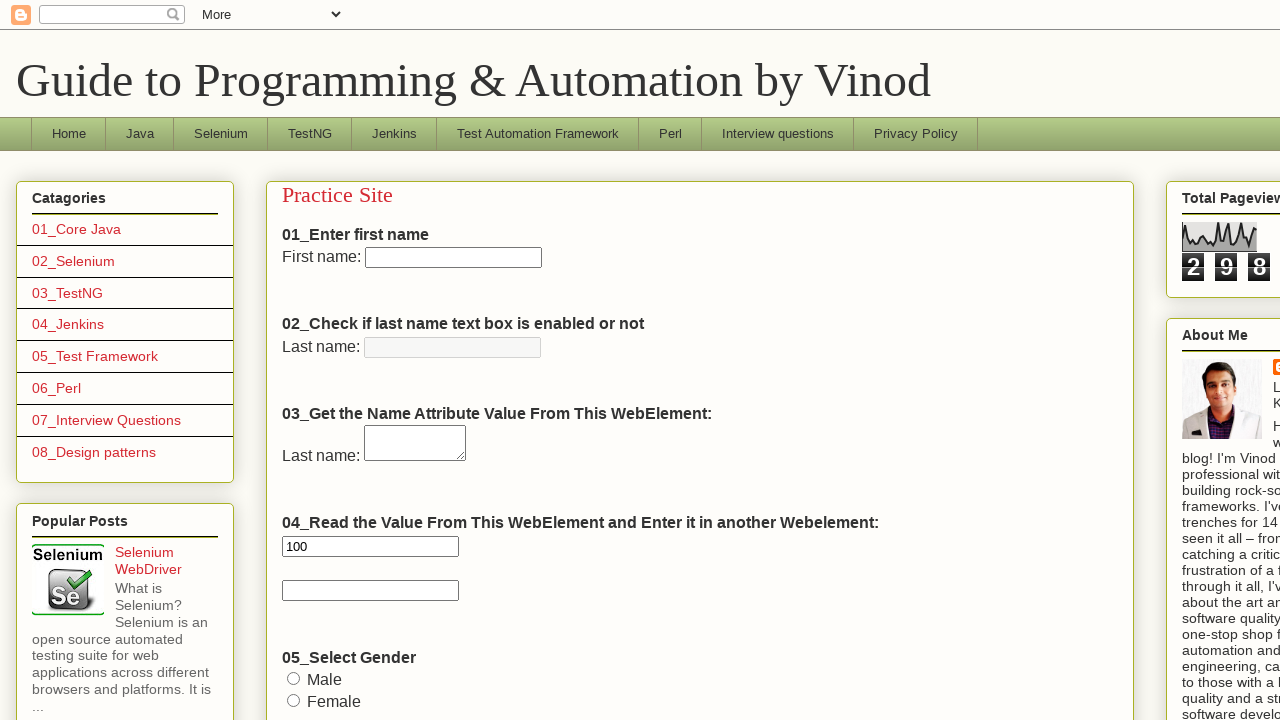

Scrolled down the page by 500 pixels
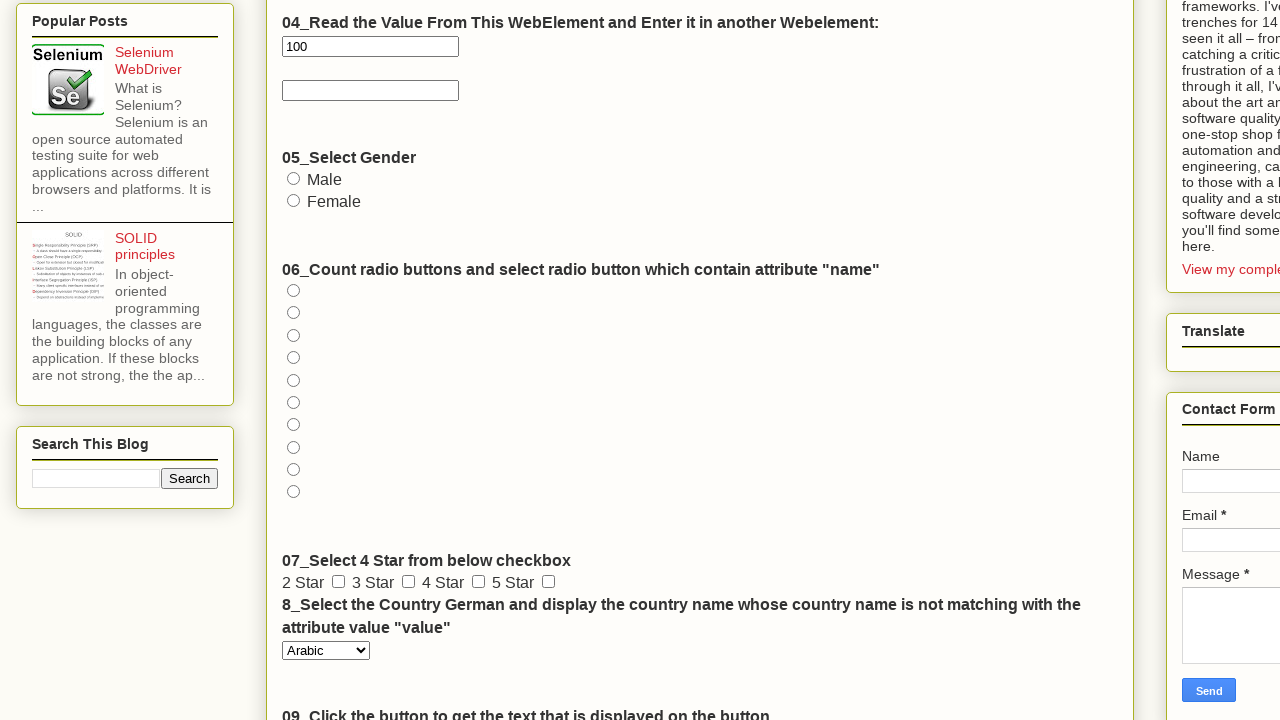

Clicked the 4-star checkbox option at (478, 582) on #checkbox-3
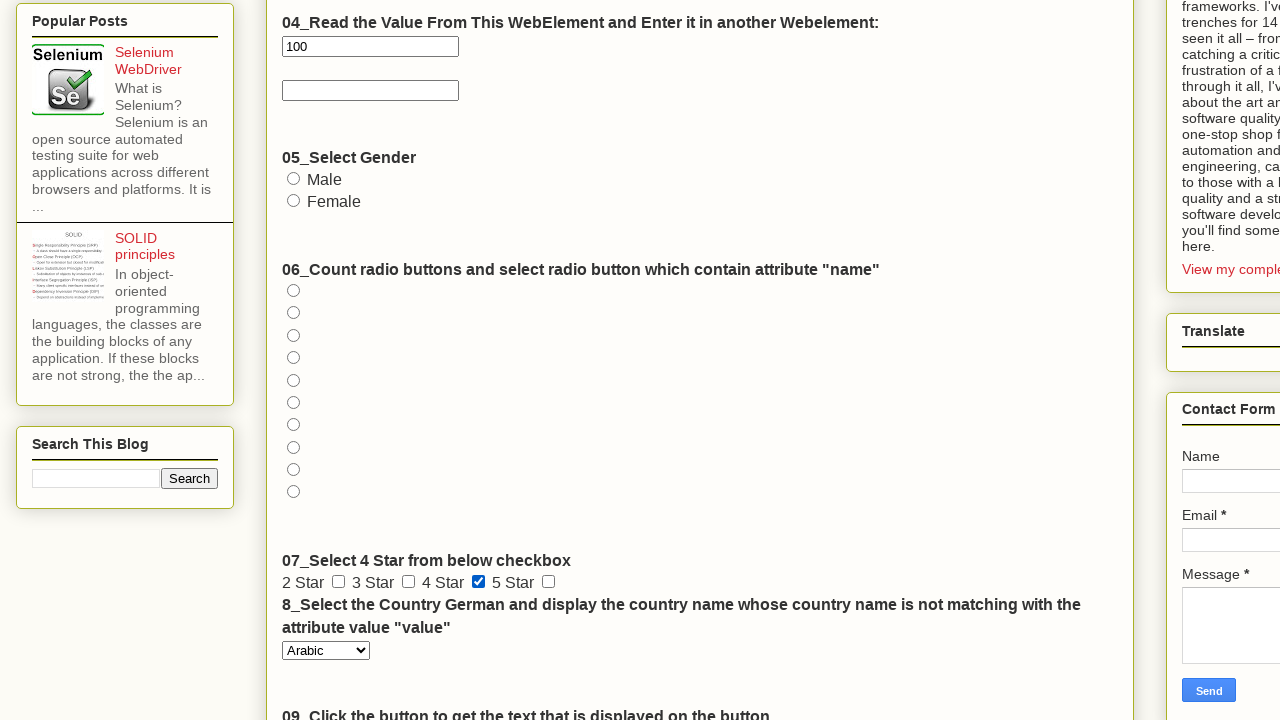

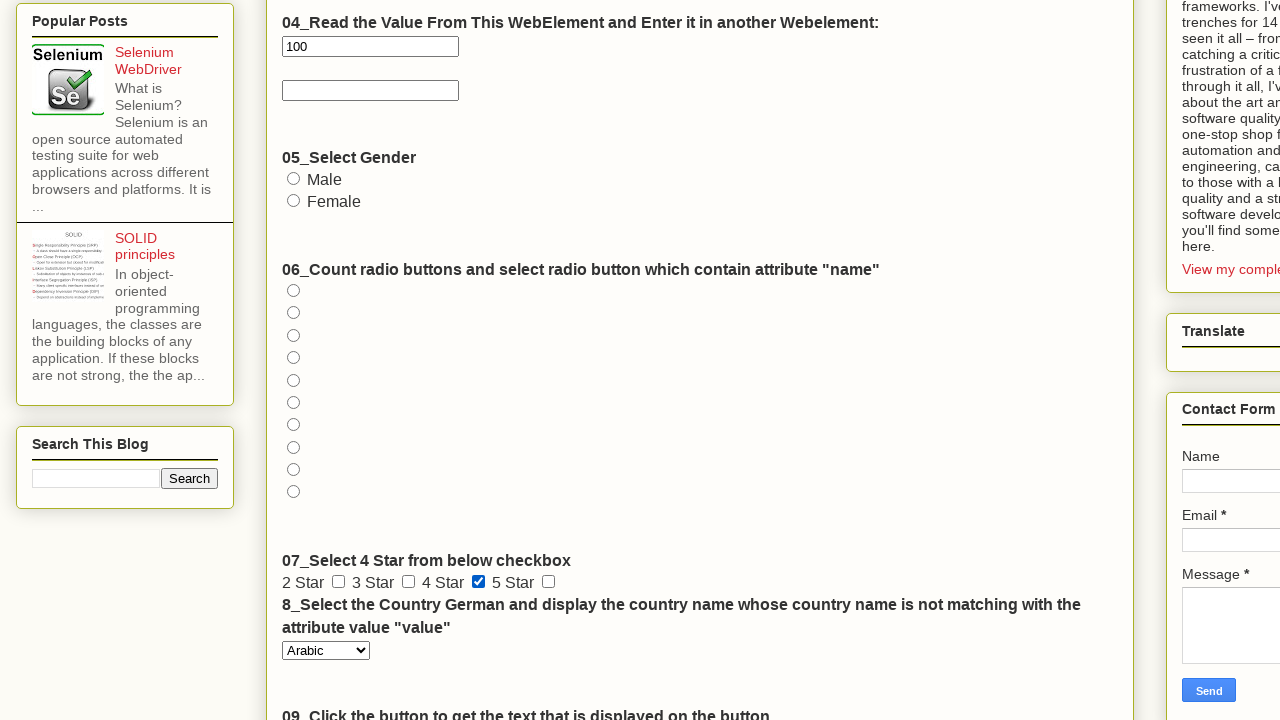